Tests file upload functionality by selecting a file and clicking upload button, then verifying successful upload message

Starting URL: https://the-internet.herokuapp.com/upload

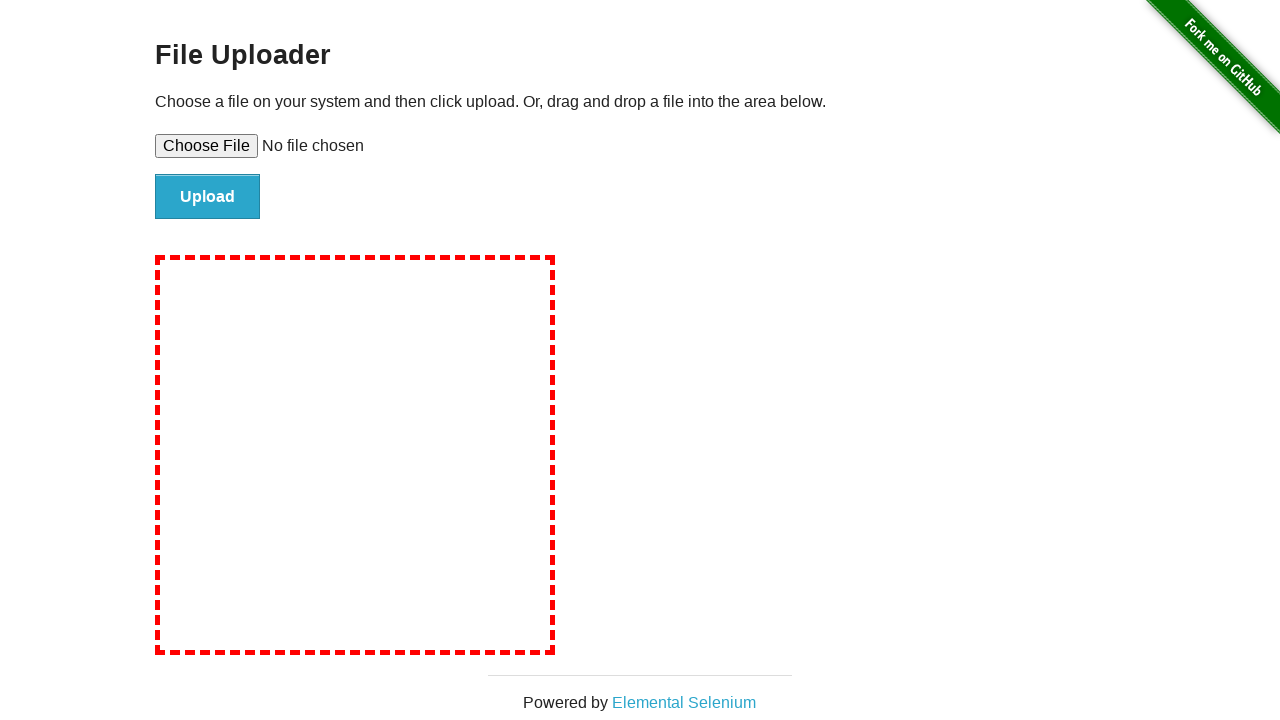

Selected temporary test file for upload
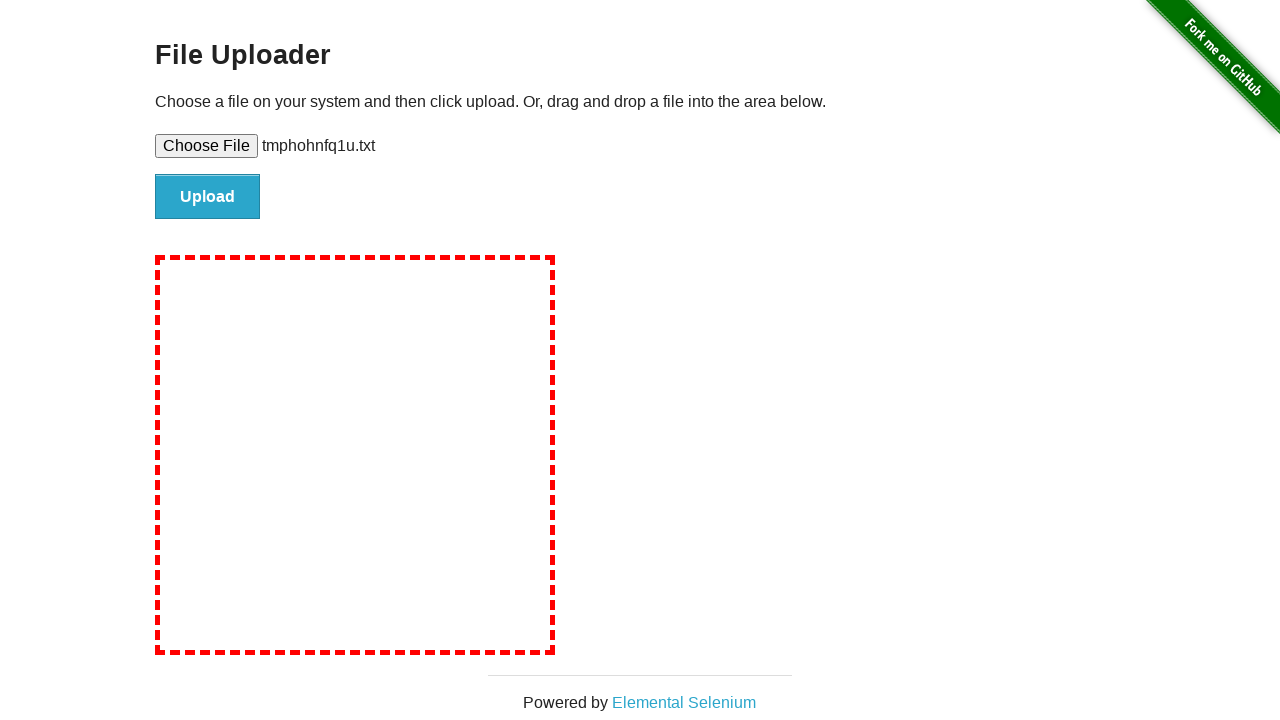

Clicked upload button to submit file at (208, 197) on #file-submit
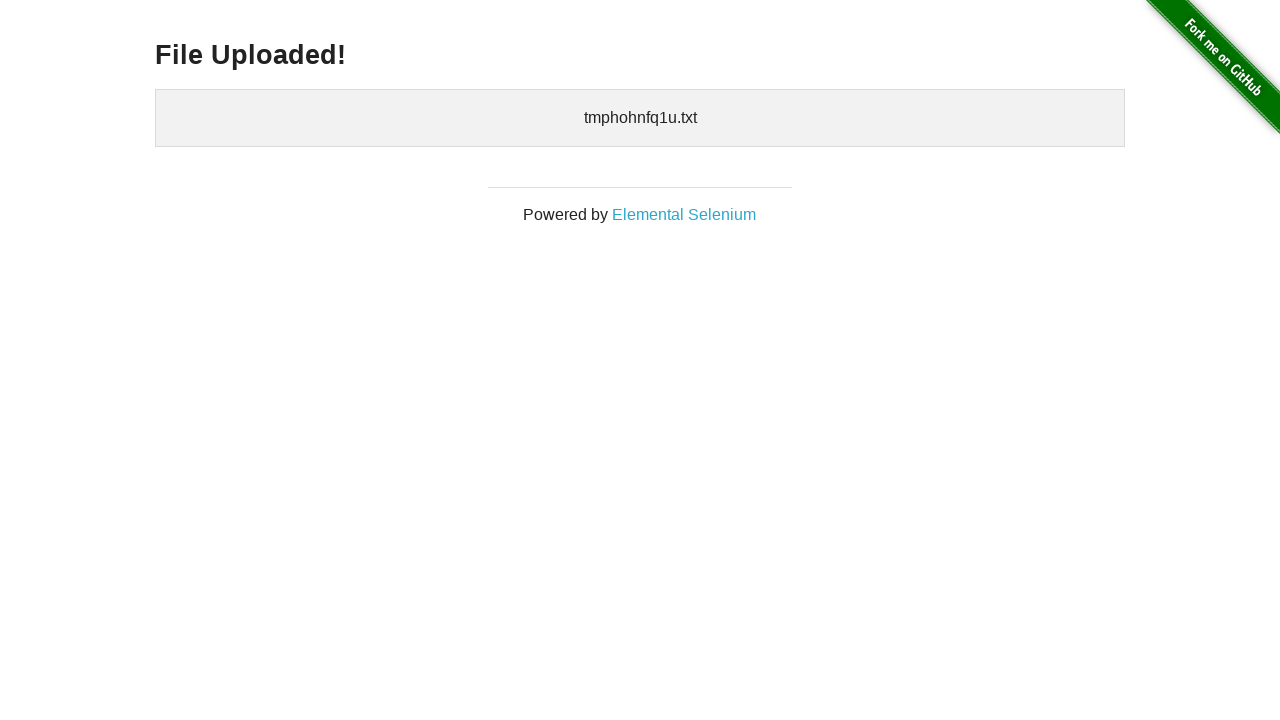

Upload success message appeared
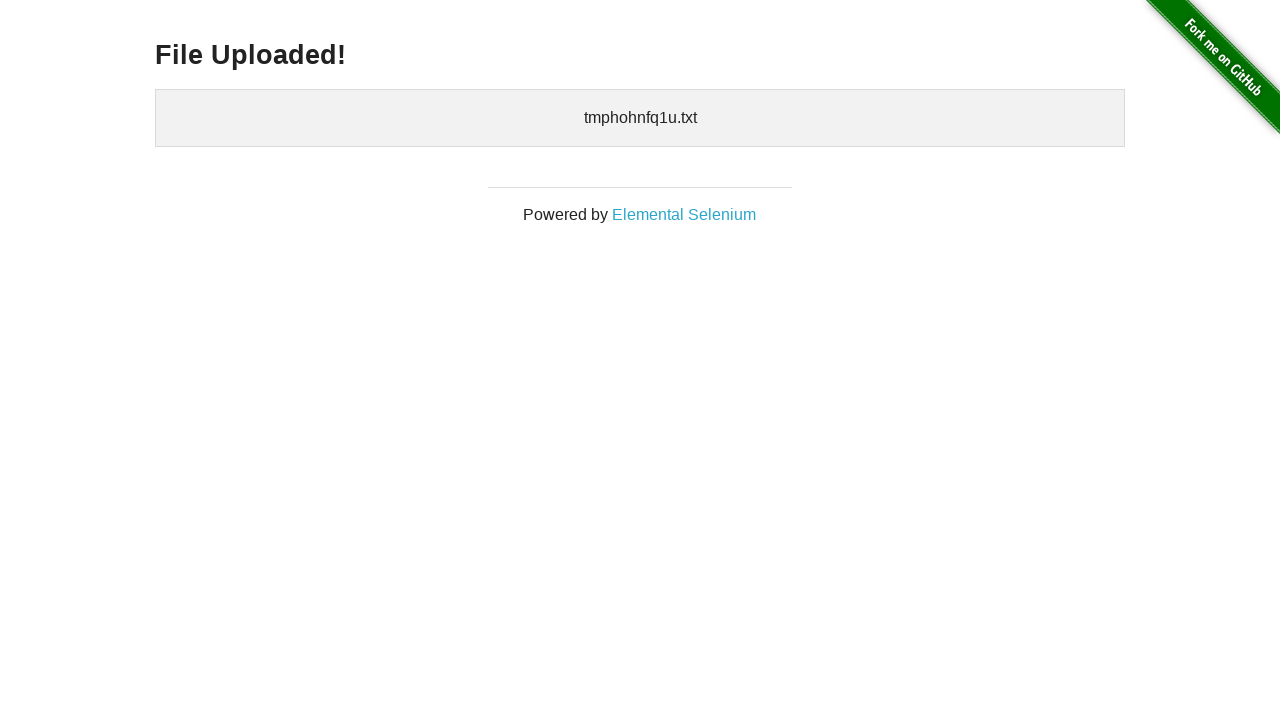

Cleaned up temporary test file
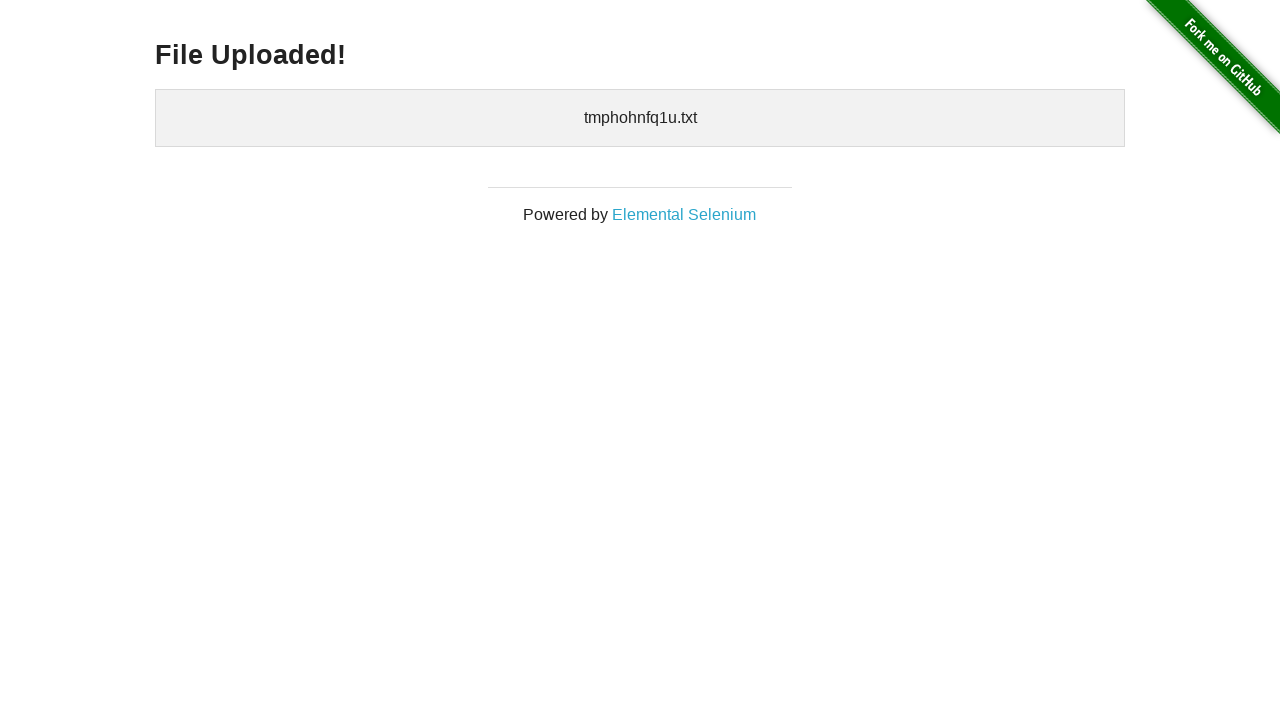

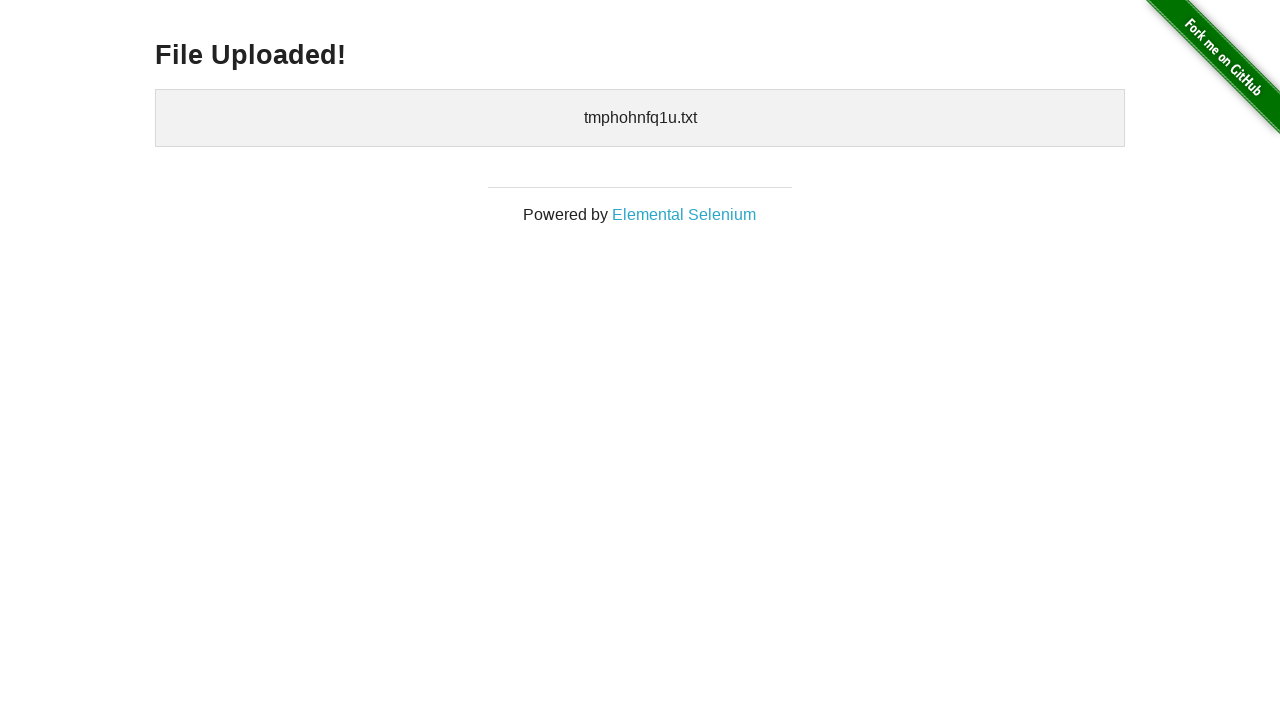